Tests submitting an application form with first name, email, and phone number fields filled

Starting URL: https://demoqa.com/automation-practice-form

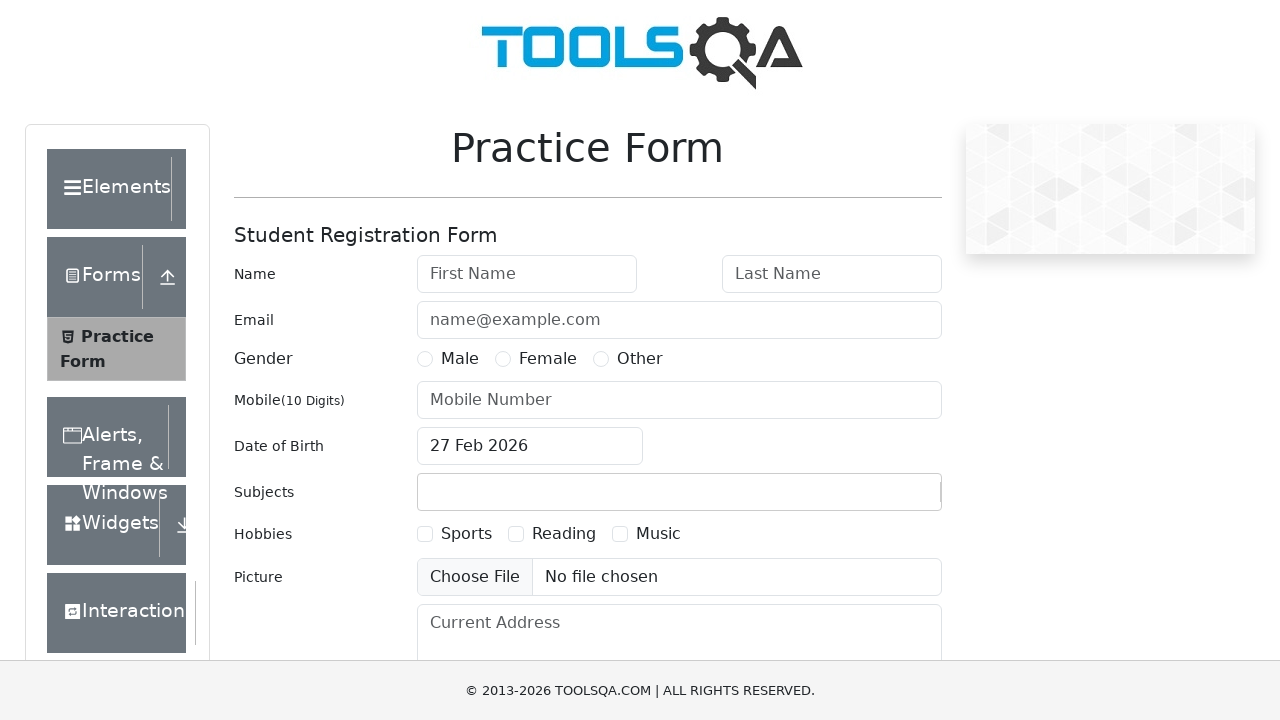

Filled first name field with 'John' on #firstName
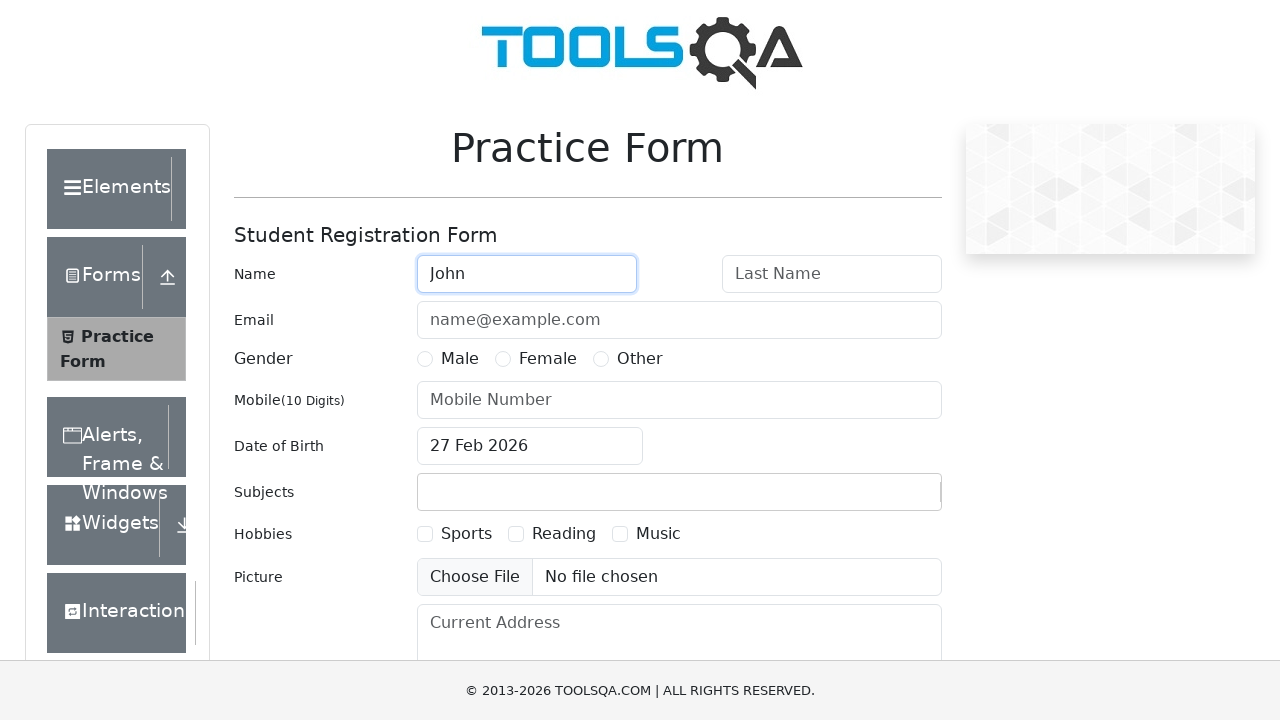

Filled email field with 'test@t.com' on #userEmail
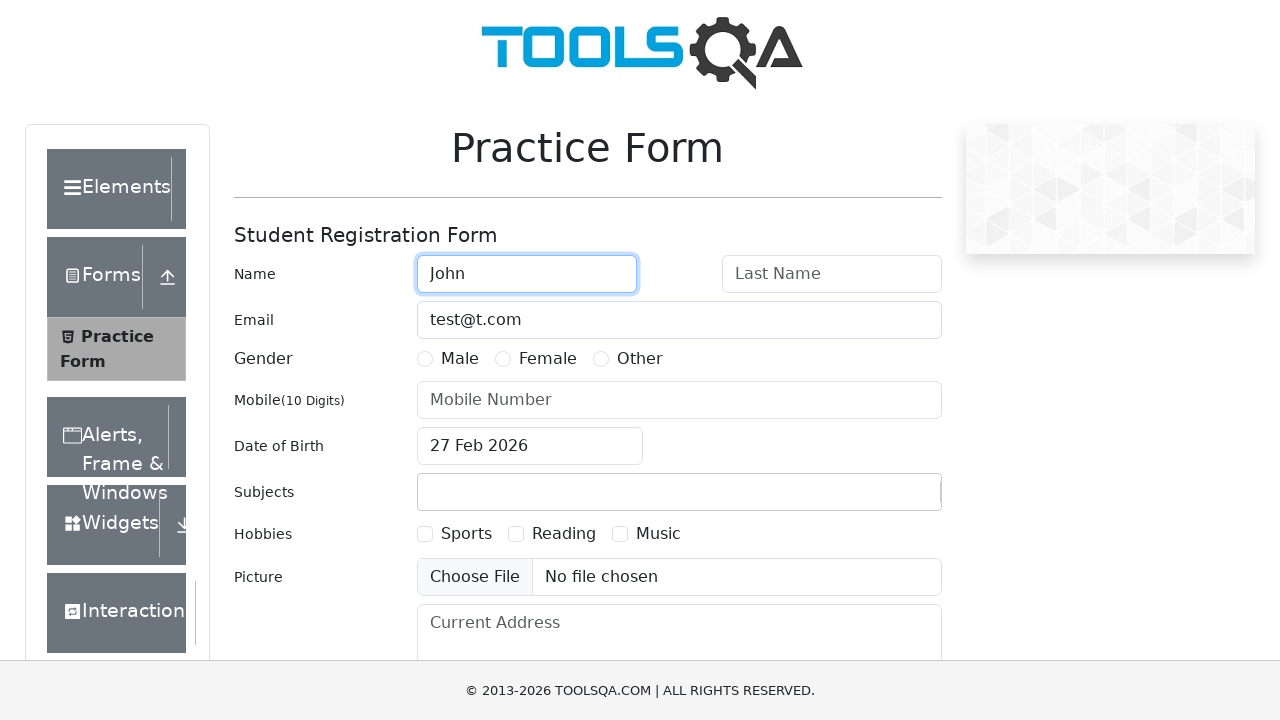

Filled phone number field with '703-222-2222' on #userNumber
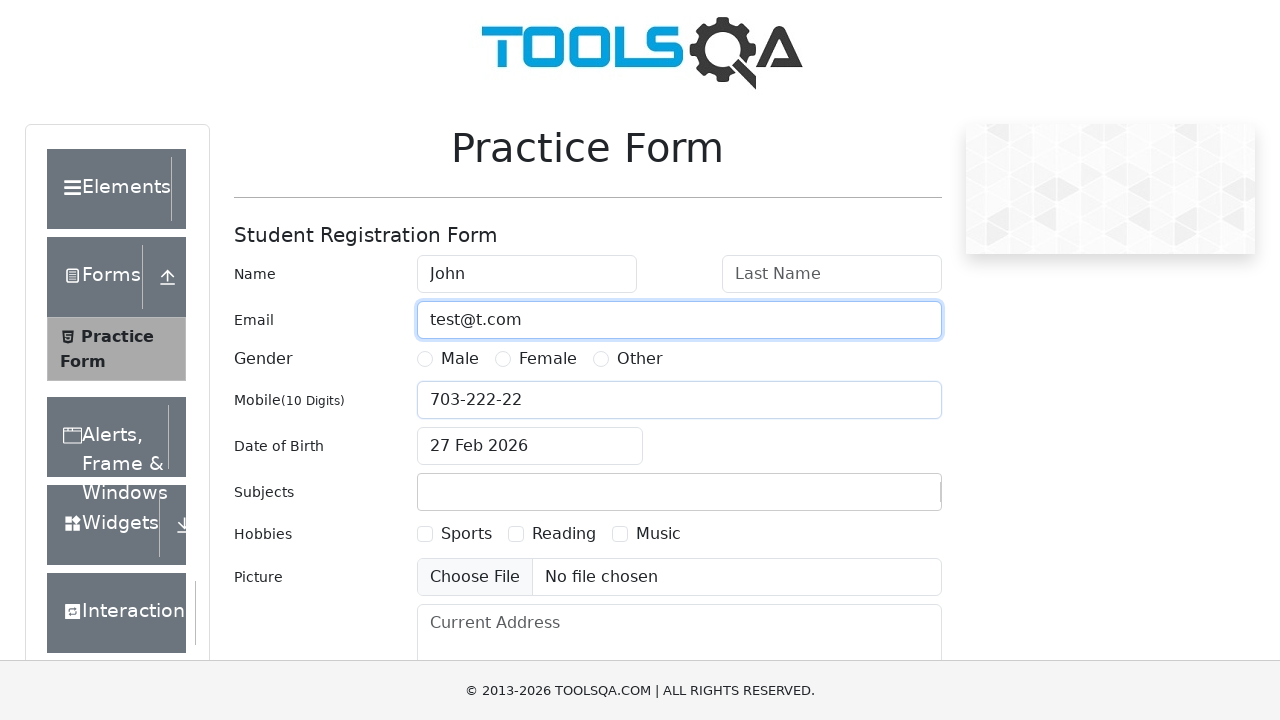

Clicked submit button using JavaScript click
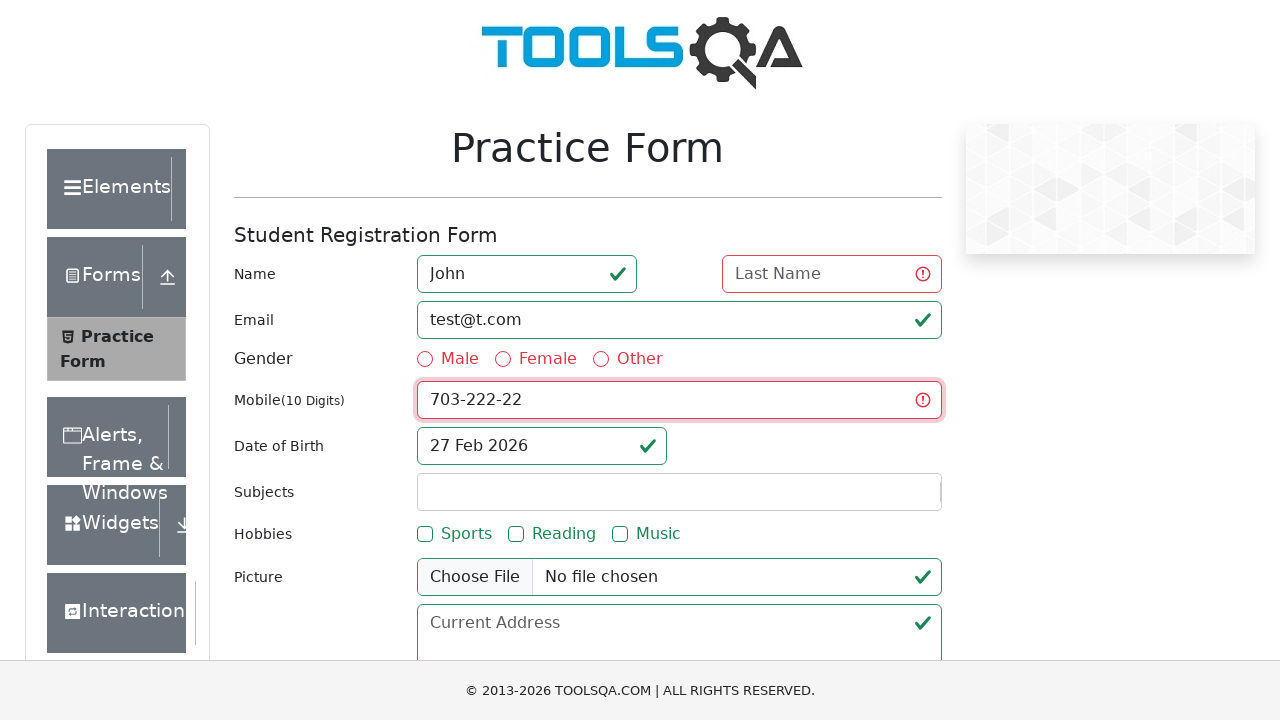

Waited 3 seconds for form submission to process
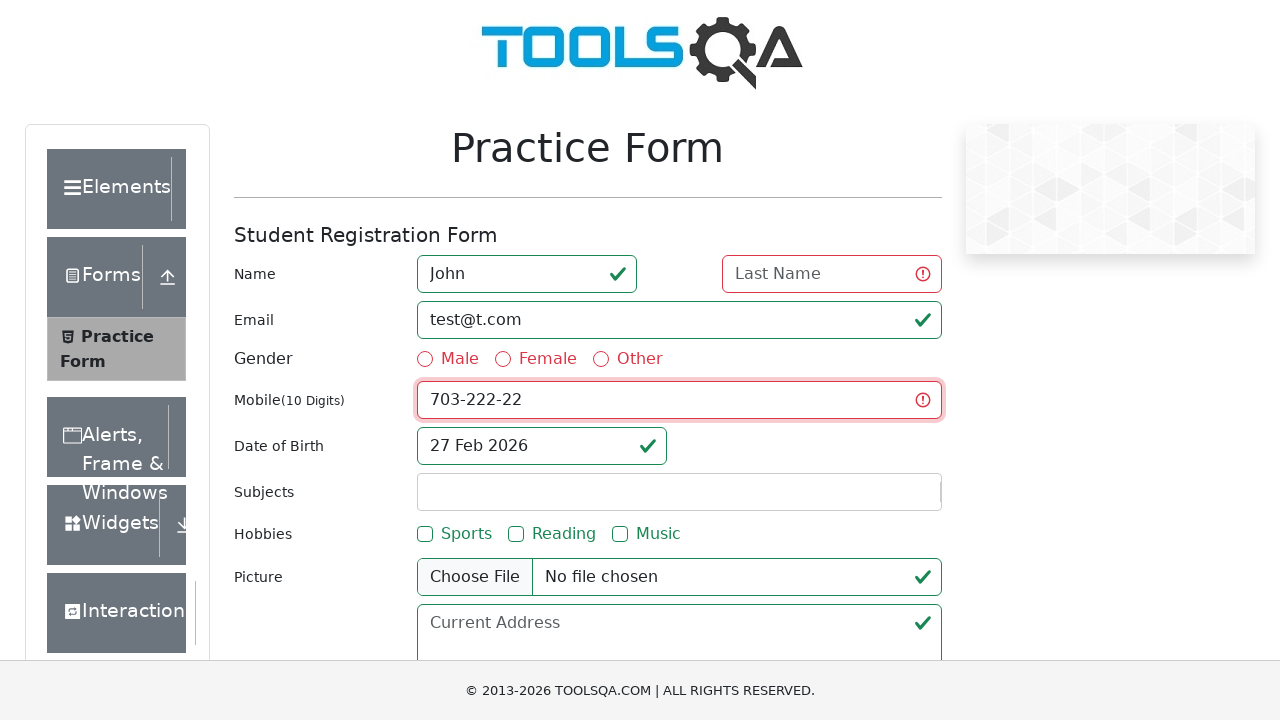

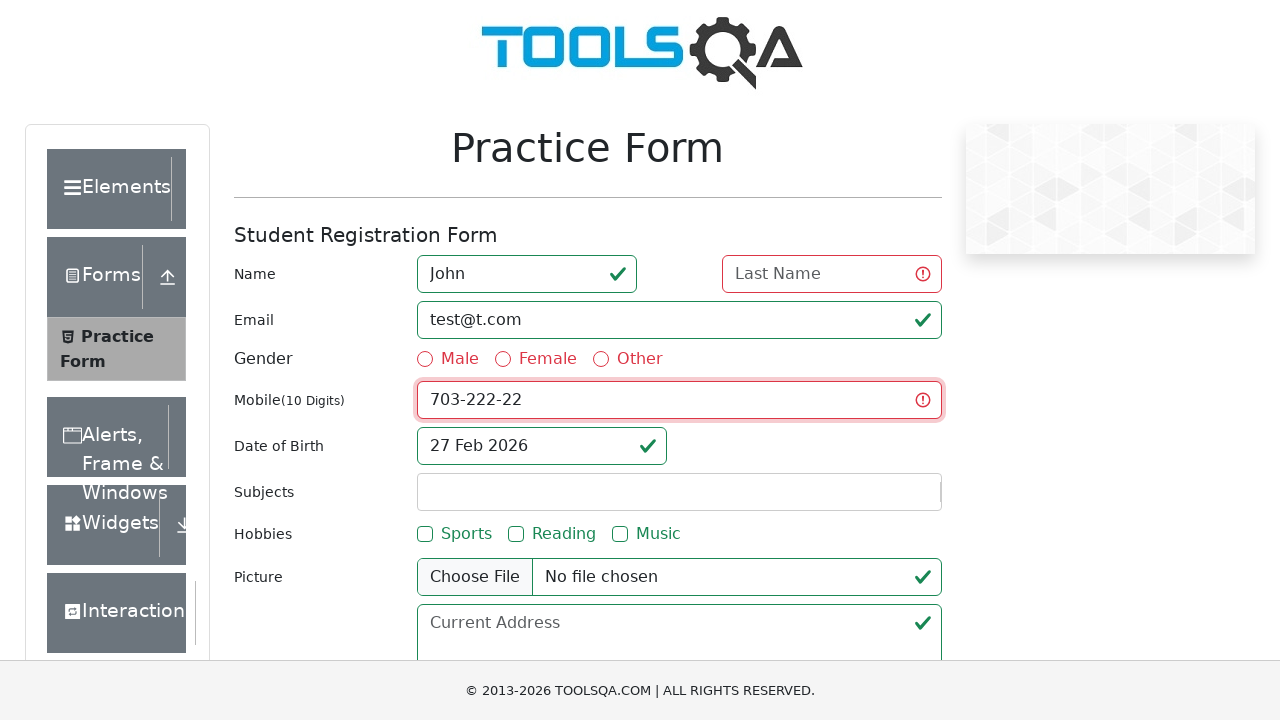